Tests focus behavior on an input element by clicking inside it and verifying it receives focus

Starting URL: https://testerstories.com/xyzzy/practice.html

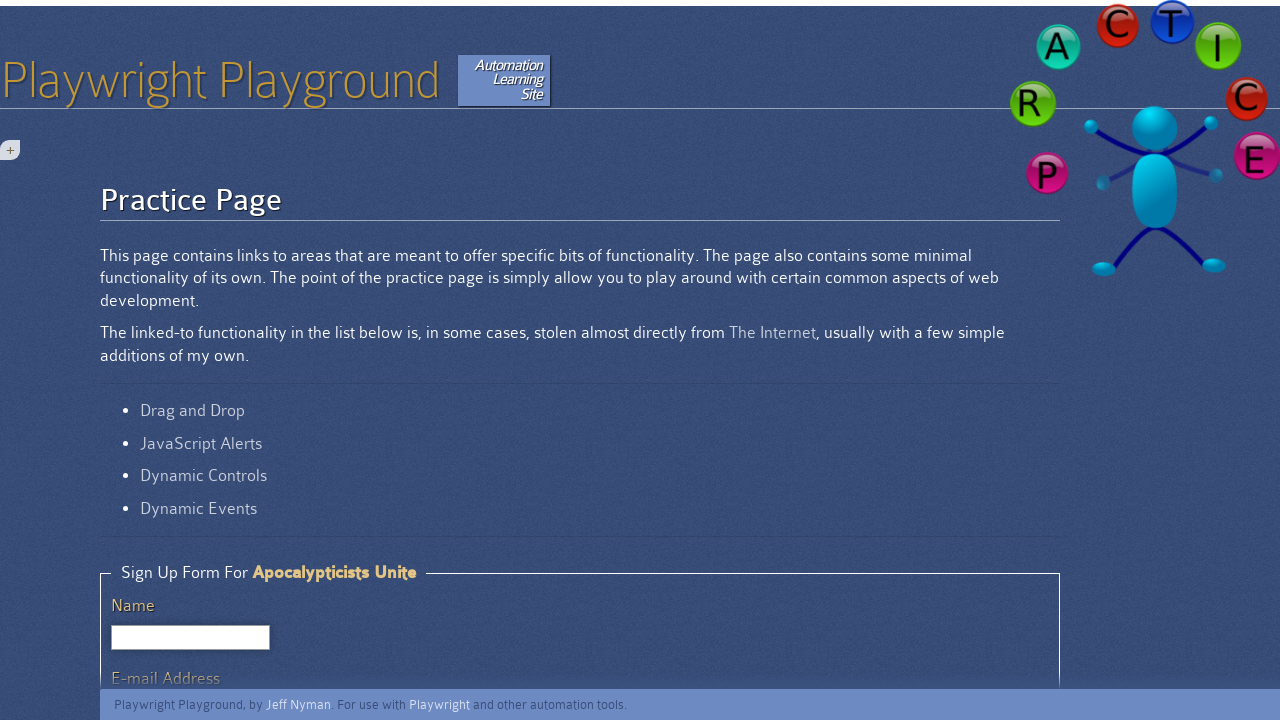

Clicked the Focus and Blur input element at (220, 605) on #focus-and-blur
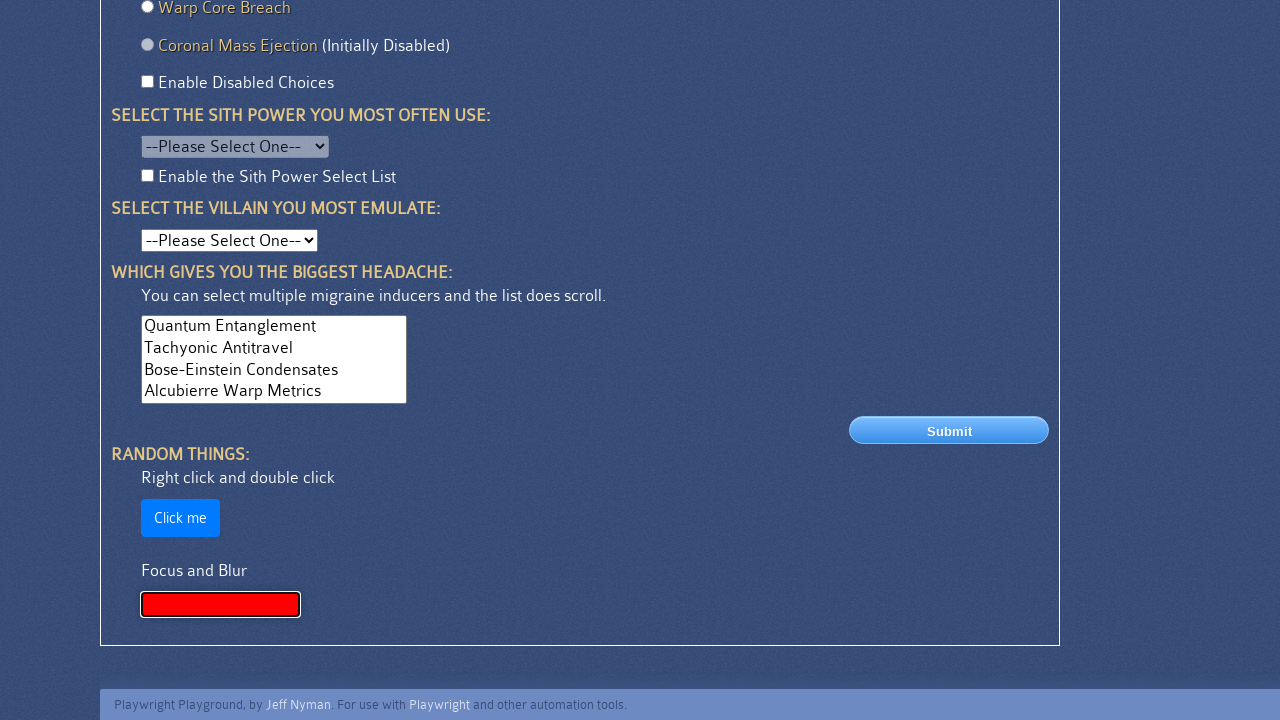

Verified that the Focus and Blur input element received focus
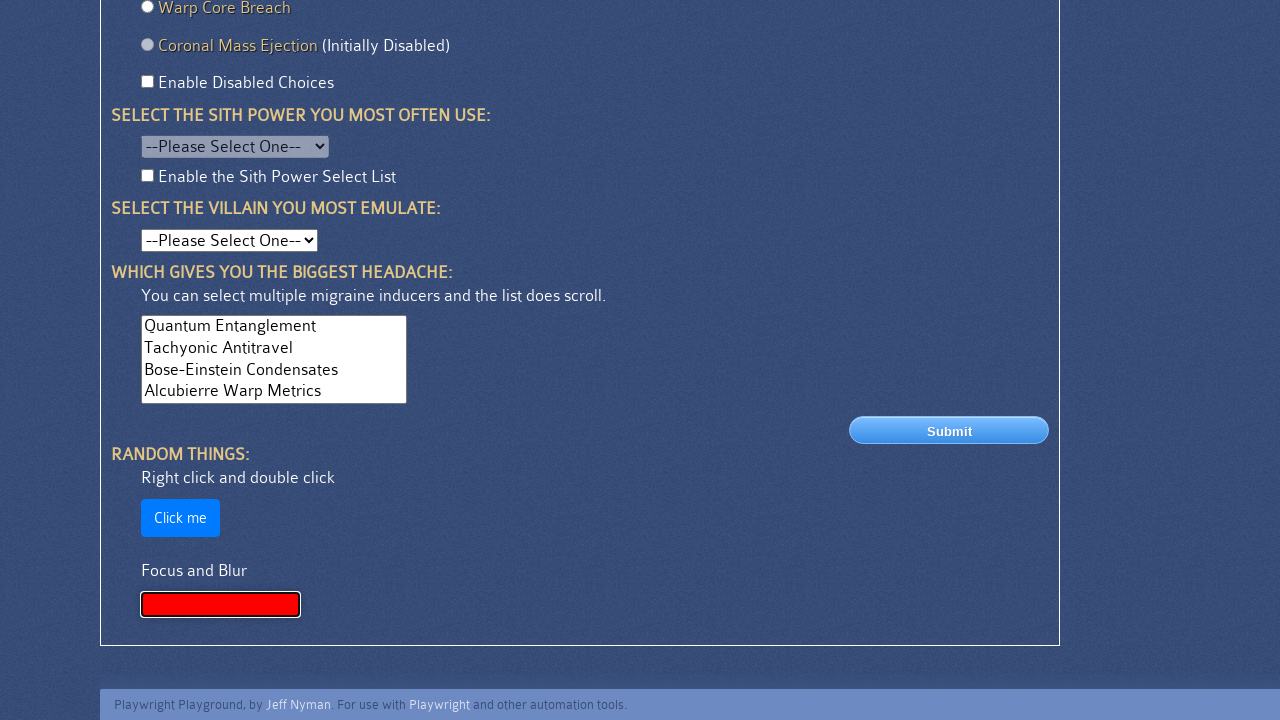

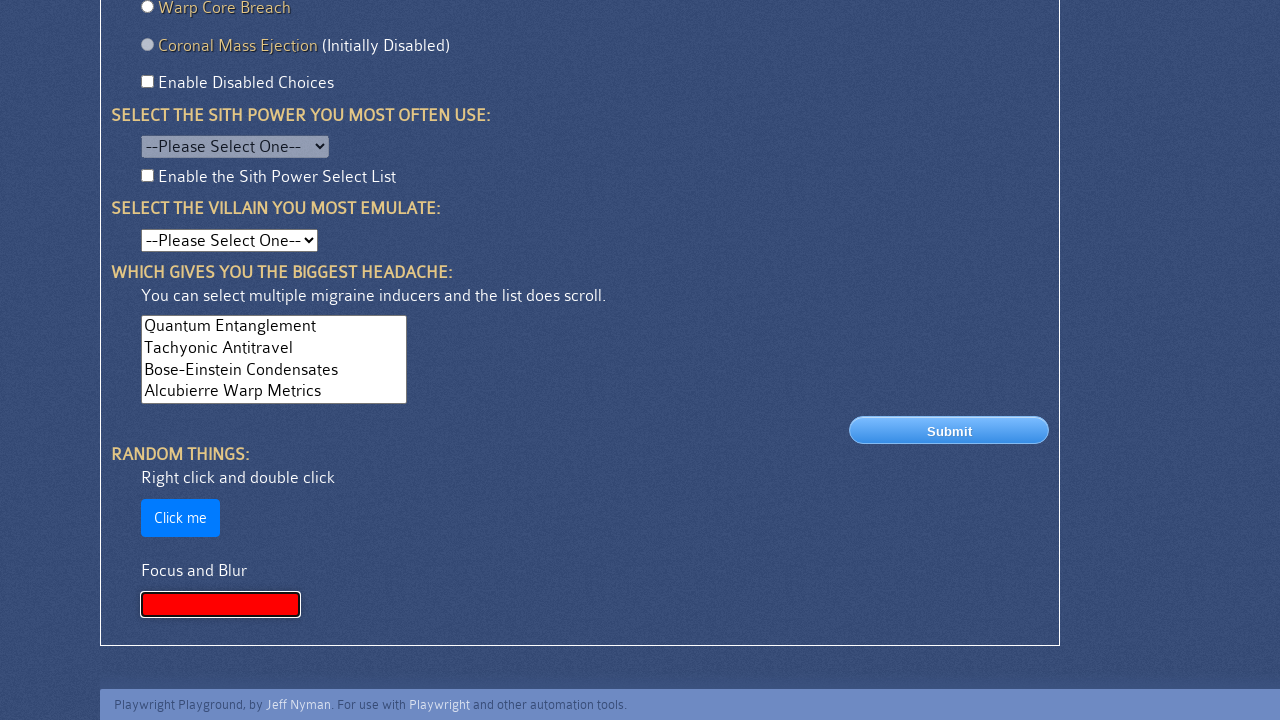